Navigates to Lenskart and clicks on the Eyeglasses category link

Starting URL: https://www.lenskart.com/

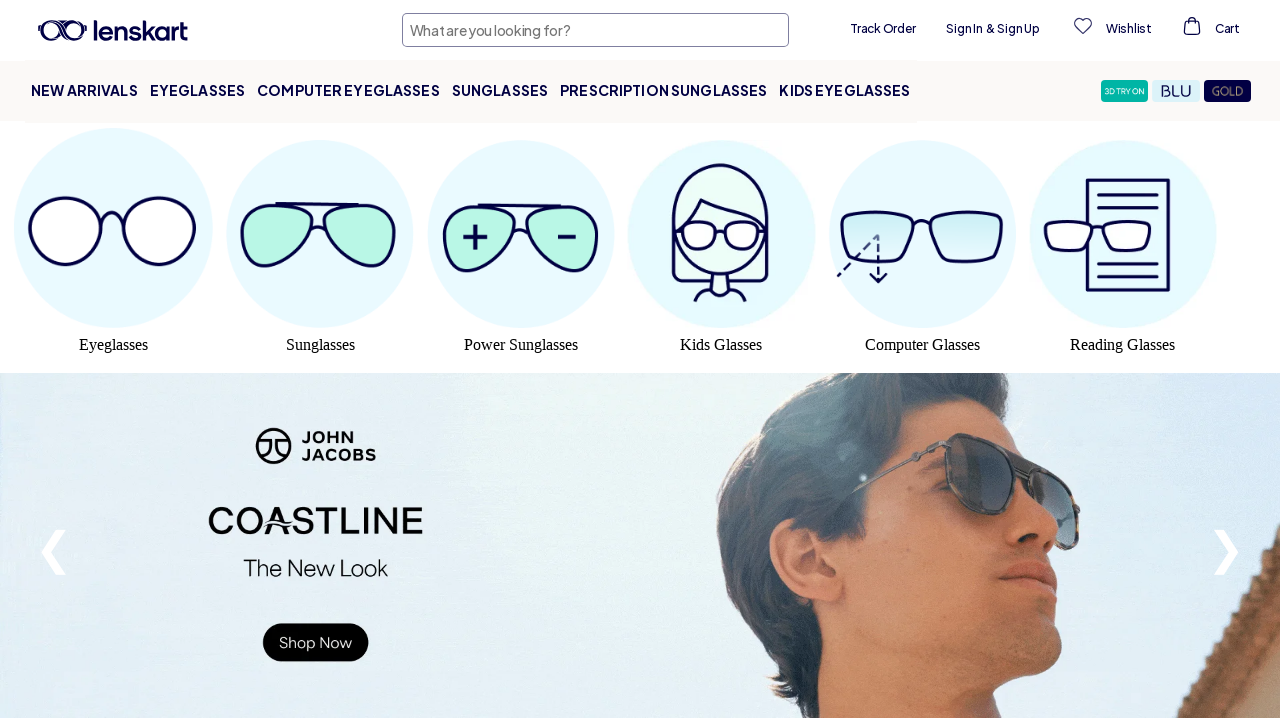

Navigated to Lenskart homepage
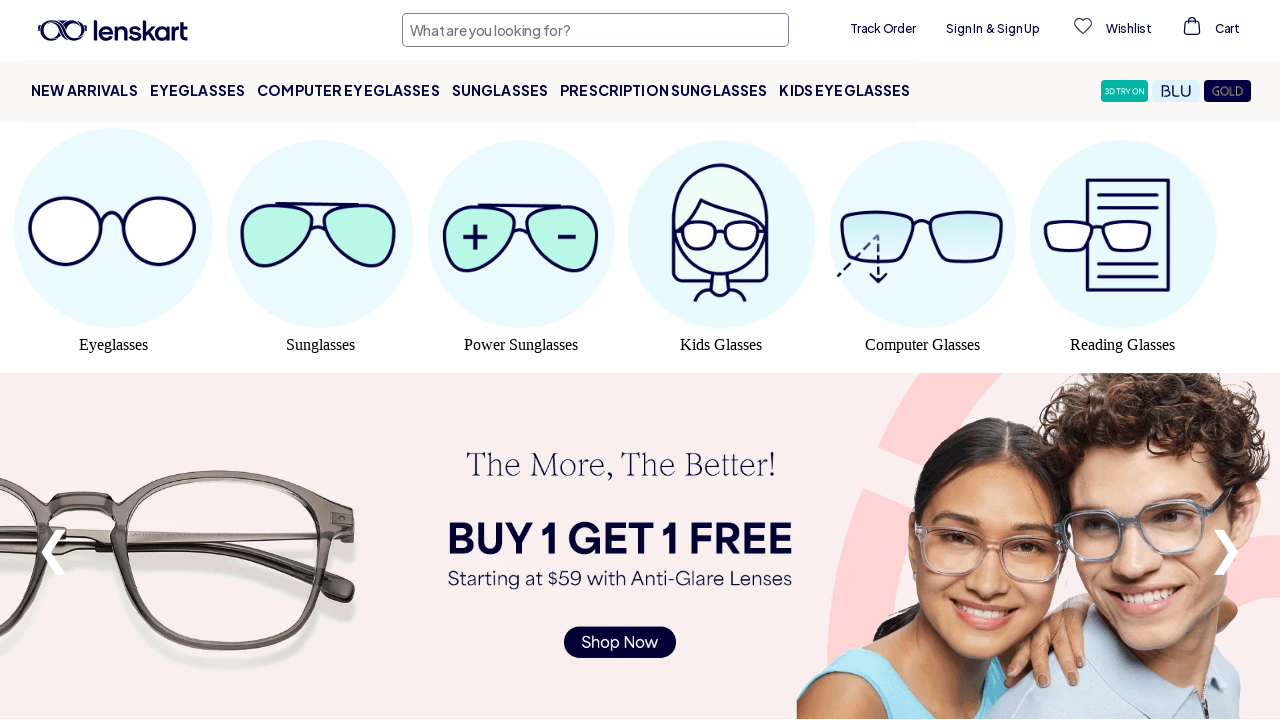

Clicked on Eyeglasses category link at (197, 91) on a:has-text('Eyeglasses')
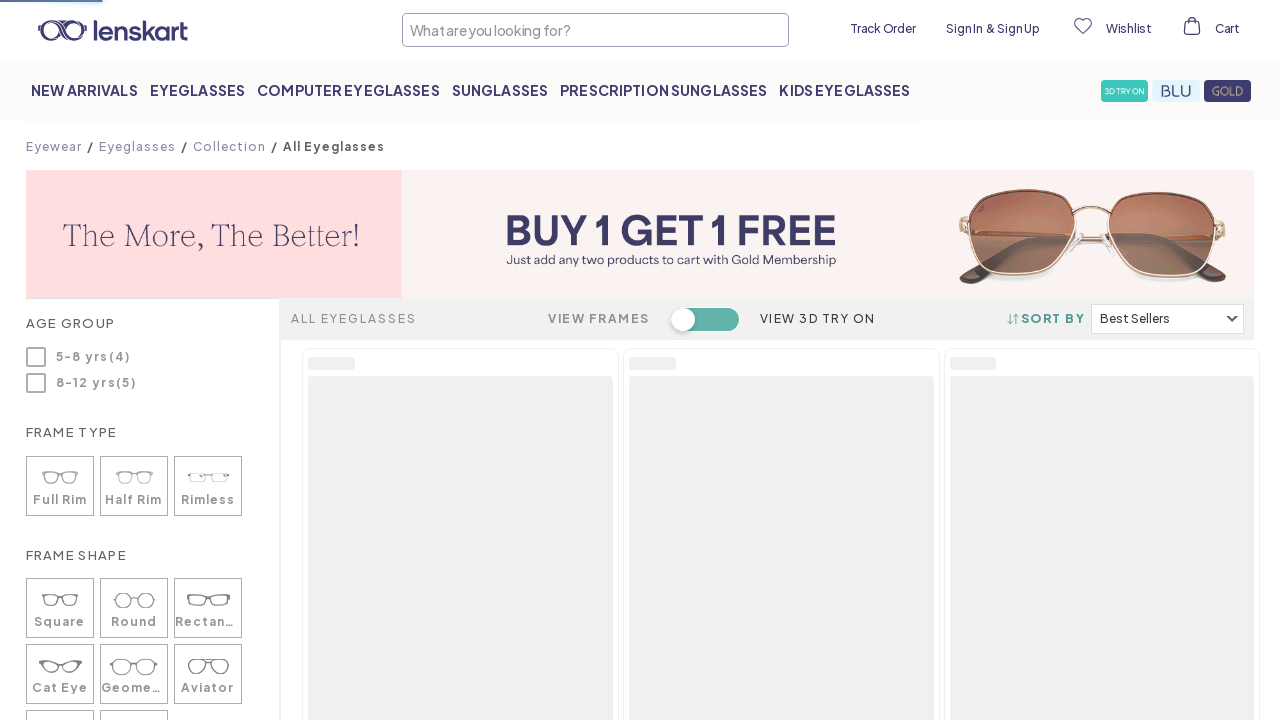

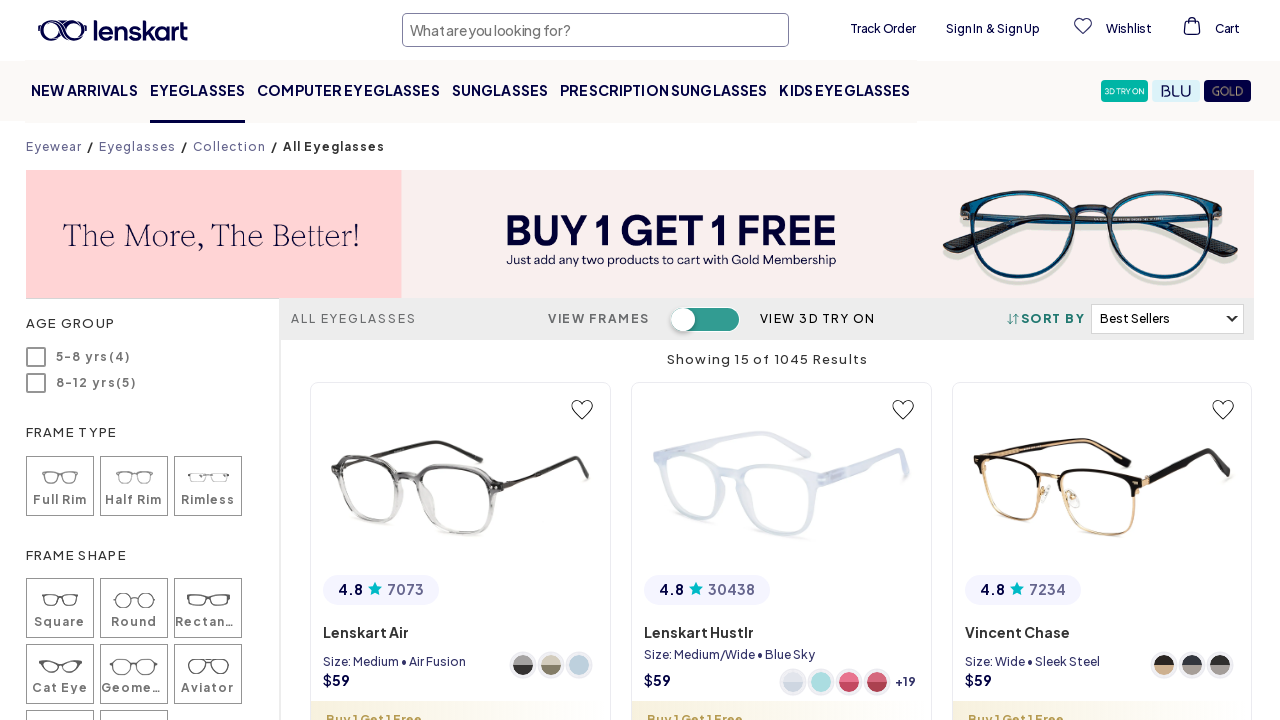